Tests the purchase form validation by attempting to submit without filling the month field

Starting URL: https://www.demoblaze.com/

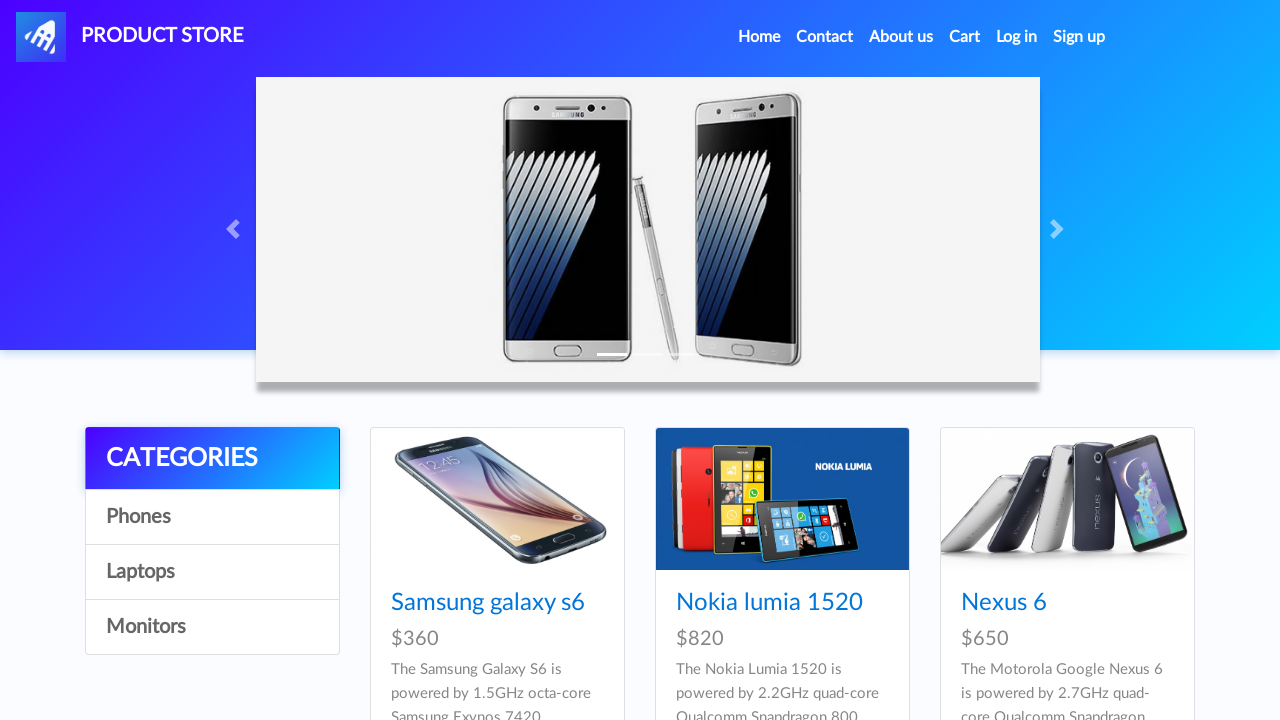

Clicked on Cart link in navigation at (965, 37) on #navbarExample ul li:nth-child(4) a
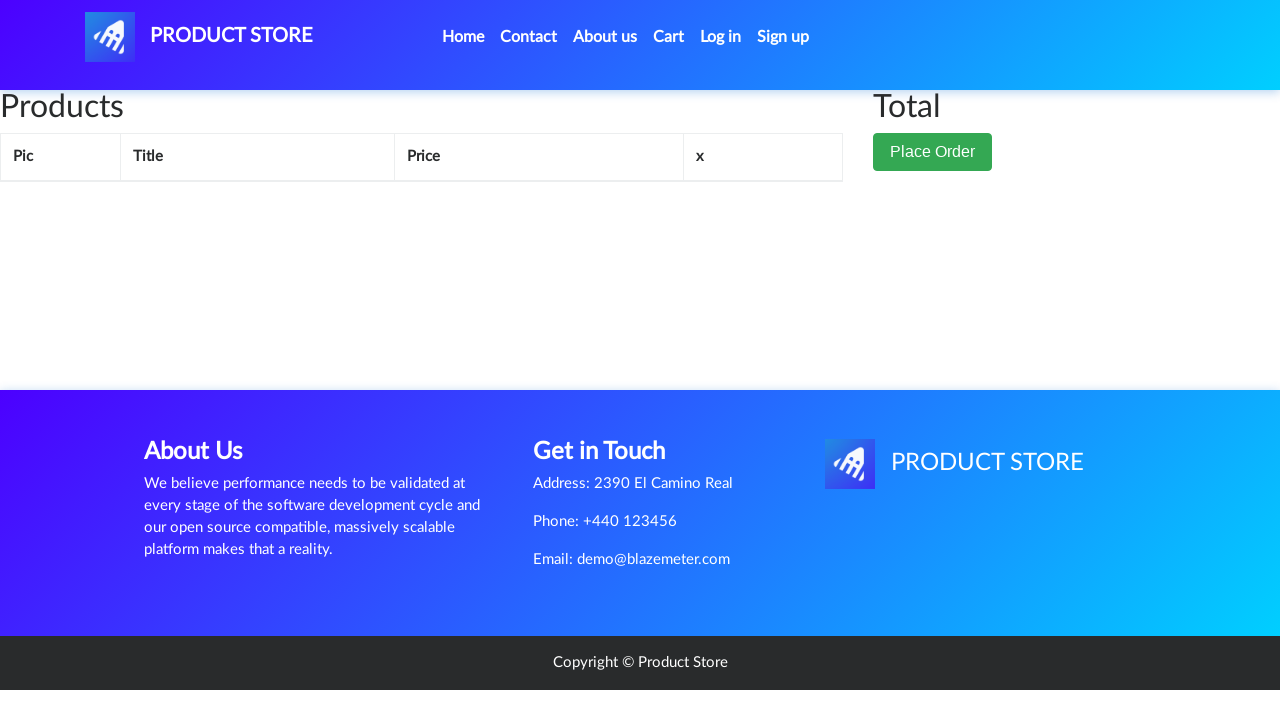

Waited 2 seconds for Cart page to load
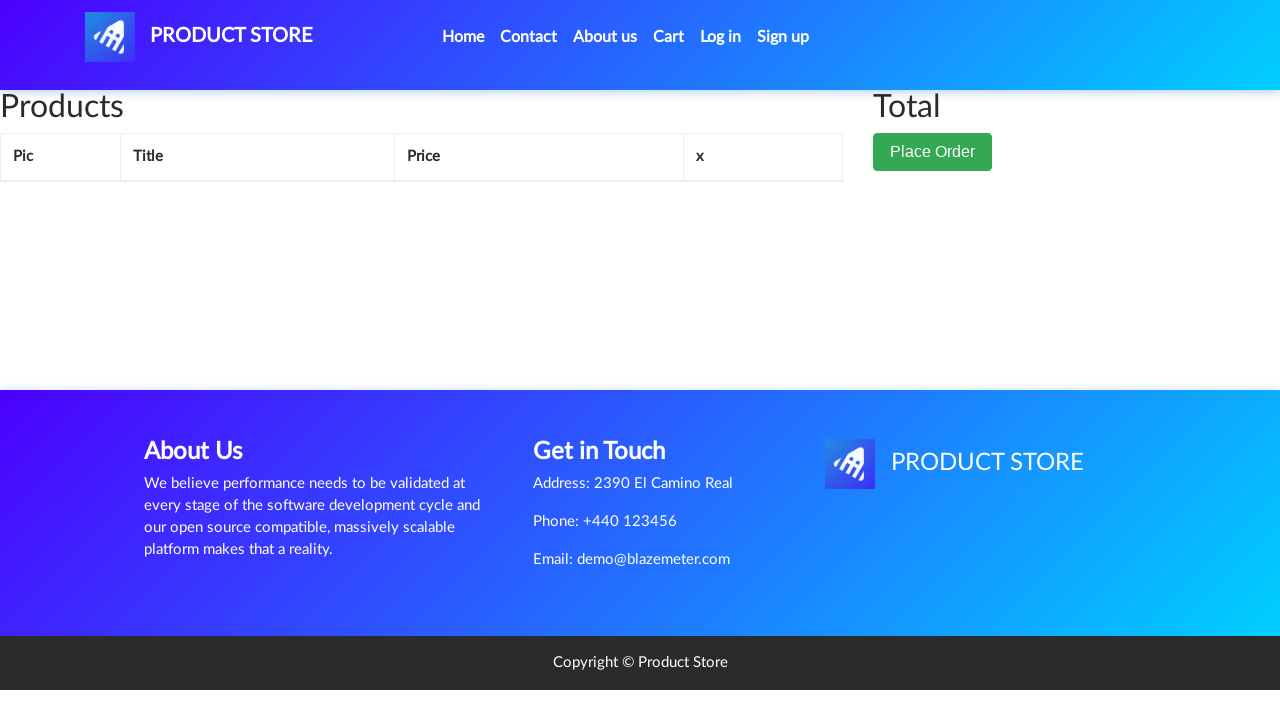

Clicked Place Order button to open purchase form at (933, 152) on #page-wrapper div div:nth-child(2) button
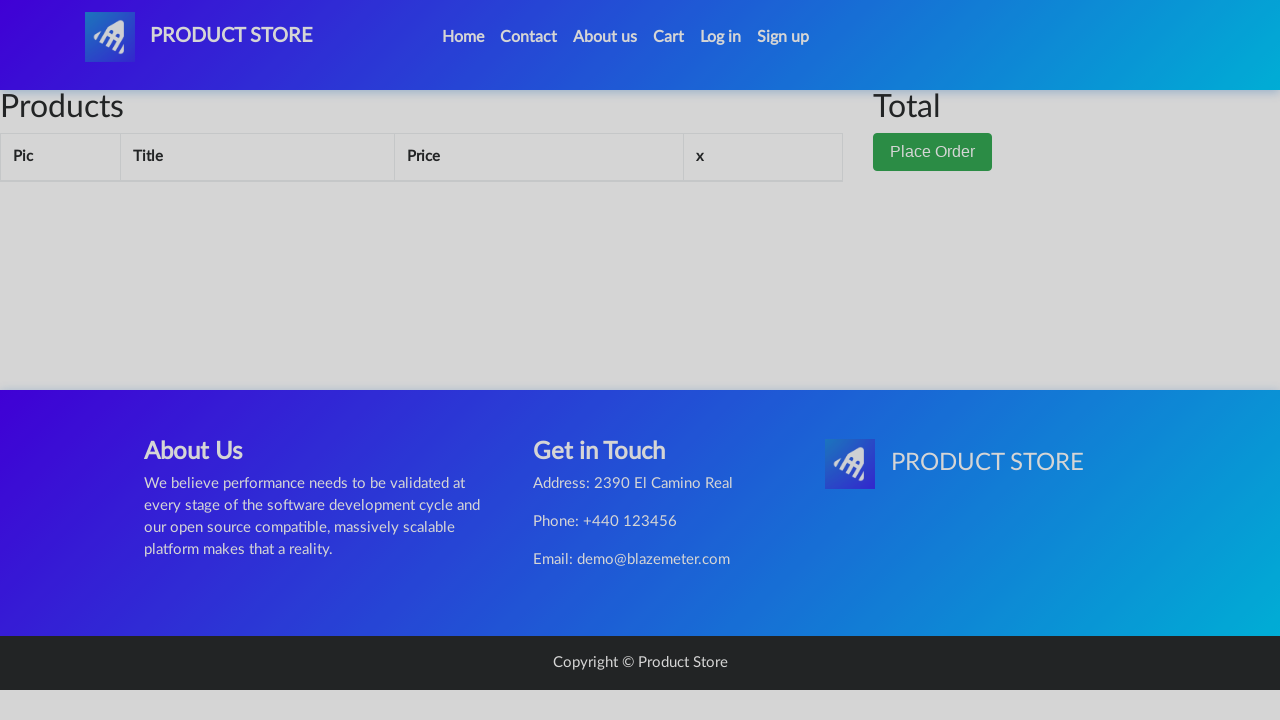

Waited 1 second for purchase form modal to appear
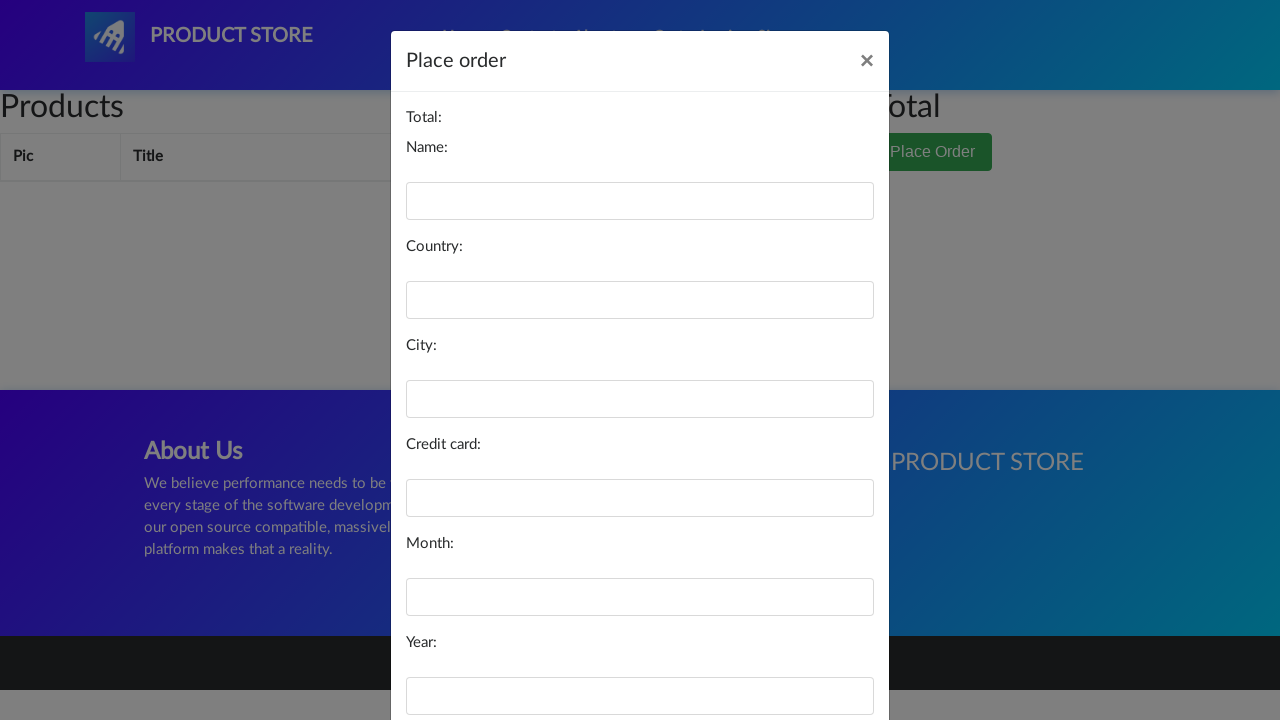

Filled name field with 'David Wilson' on #name
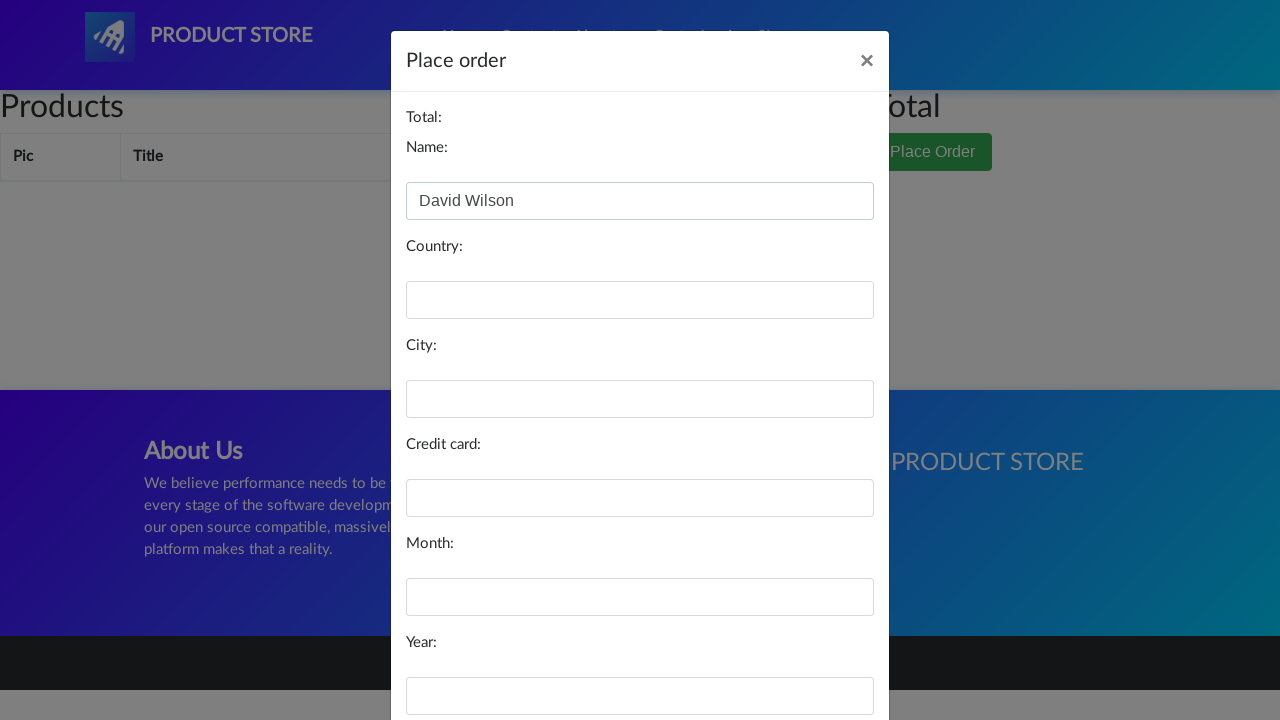

Filled country field with 'France' on #country
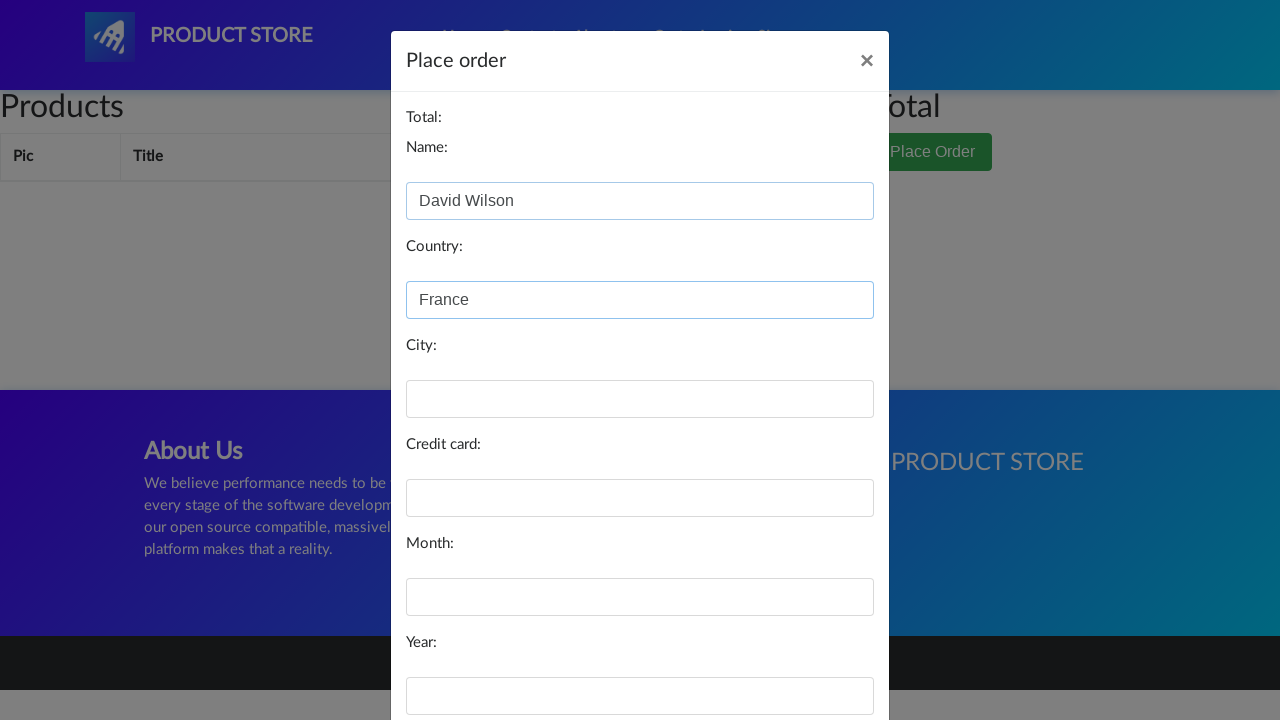

Filled city field with 'Paris' on #city
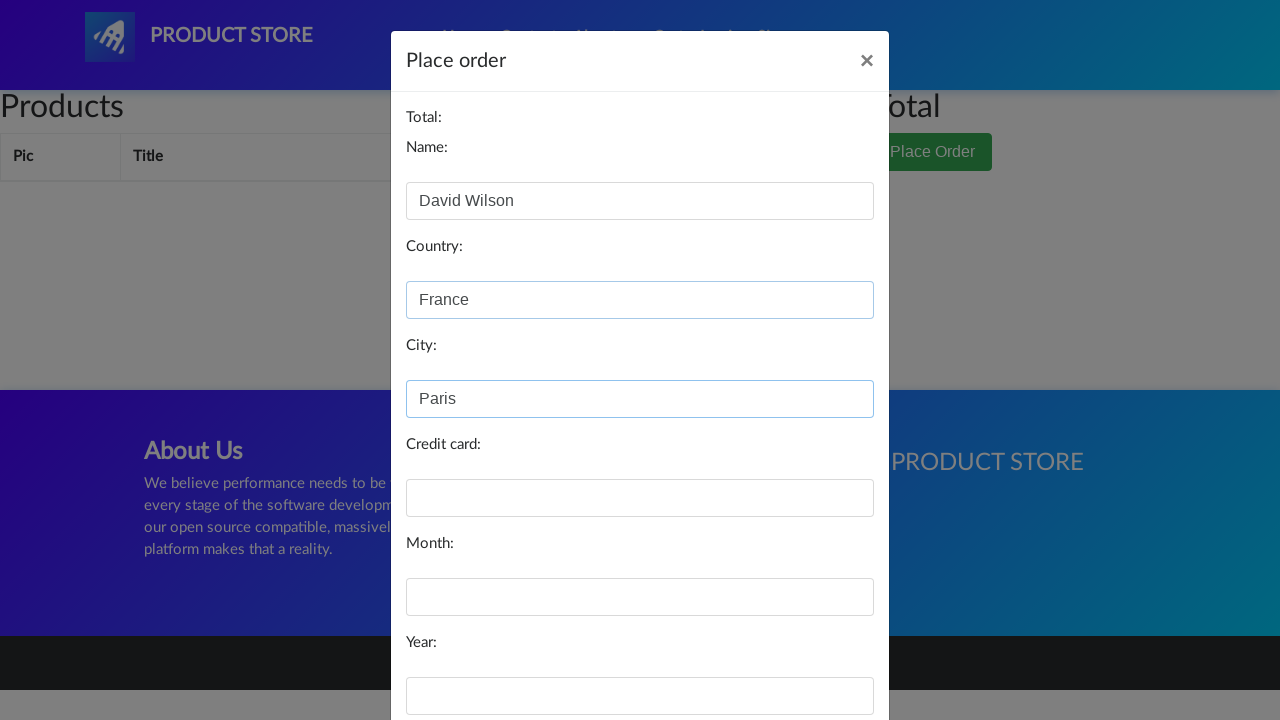

Filled card number field with '4916338506082832' on #card
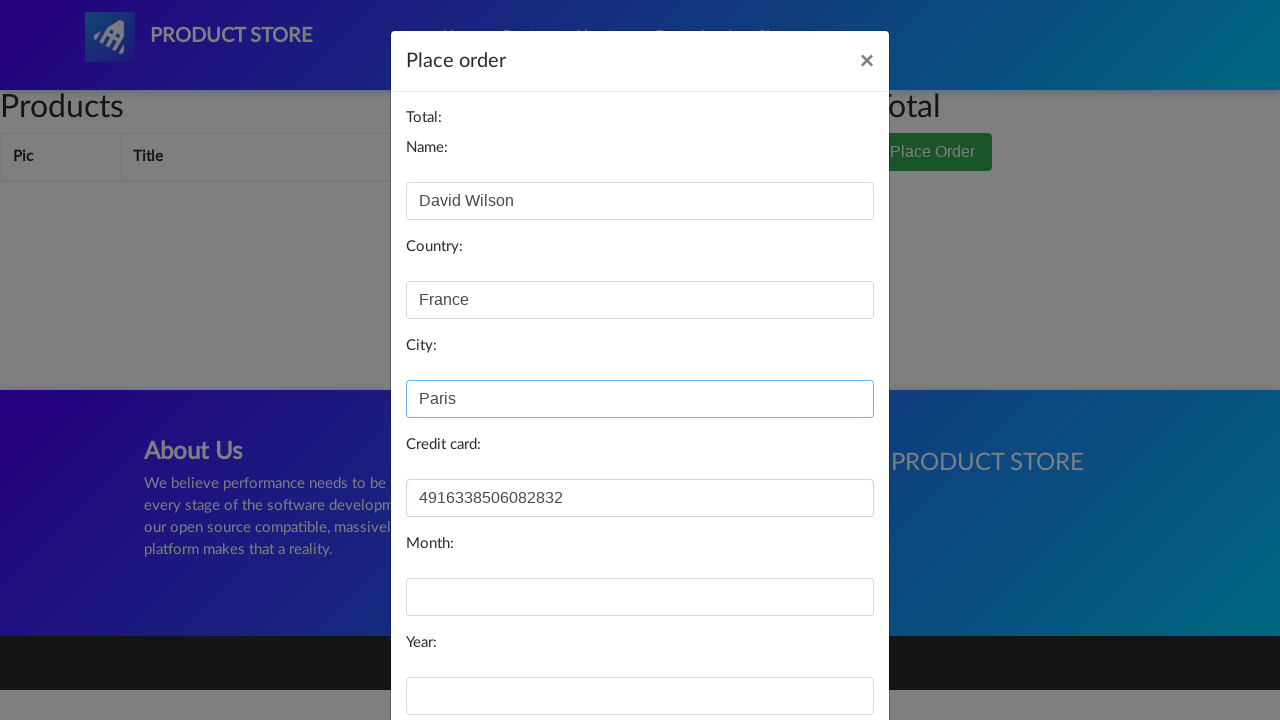

Filled year field with '2027' (month field intentionally left blank for validation testing) on #year
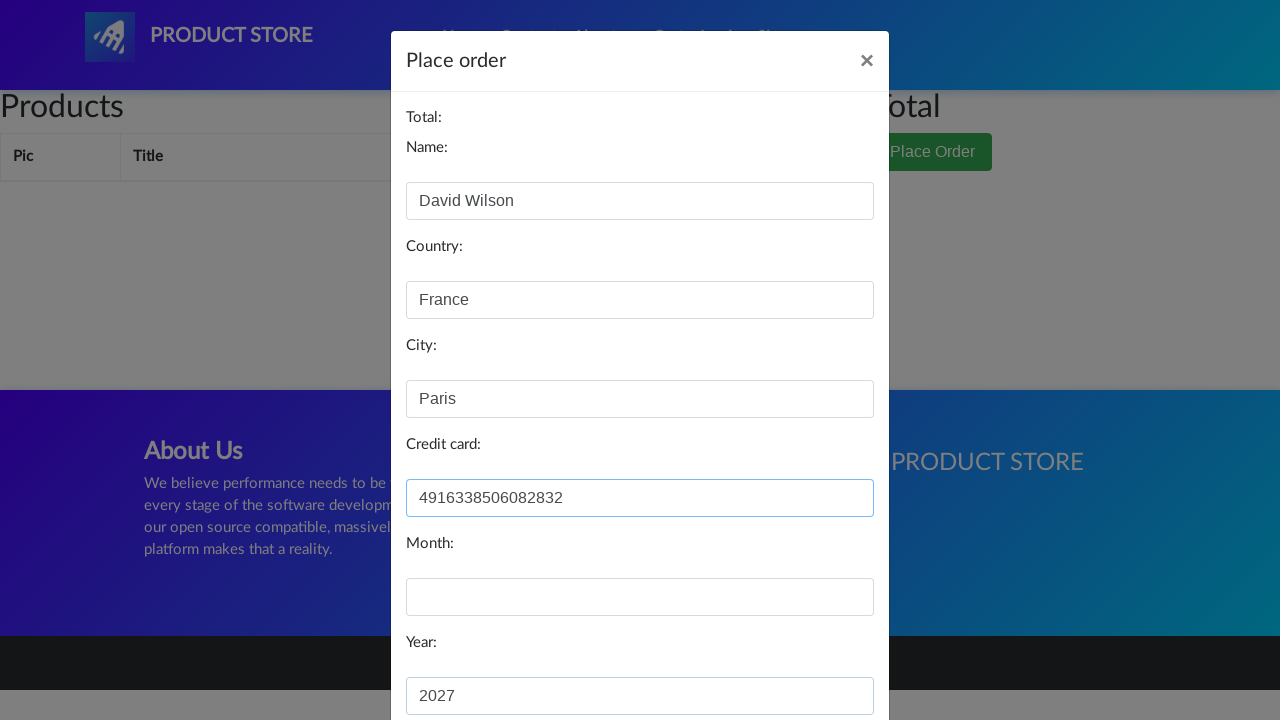

Clicked Purchase button to submit form without month field at (823, 655) on #orderModal div div div:nth-child(3) button:nth-child(2)
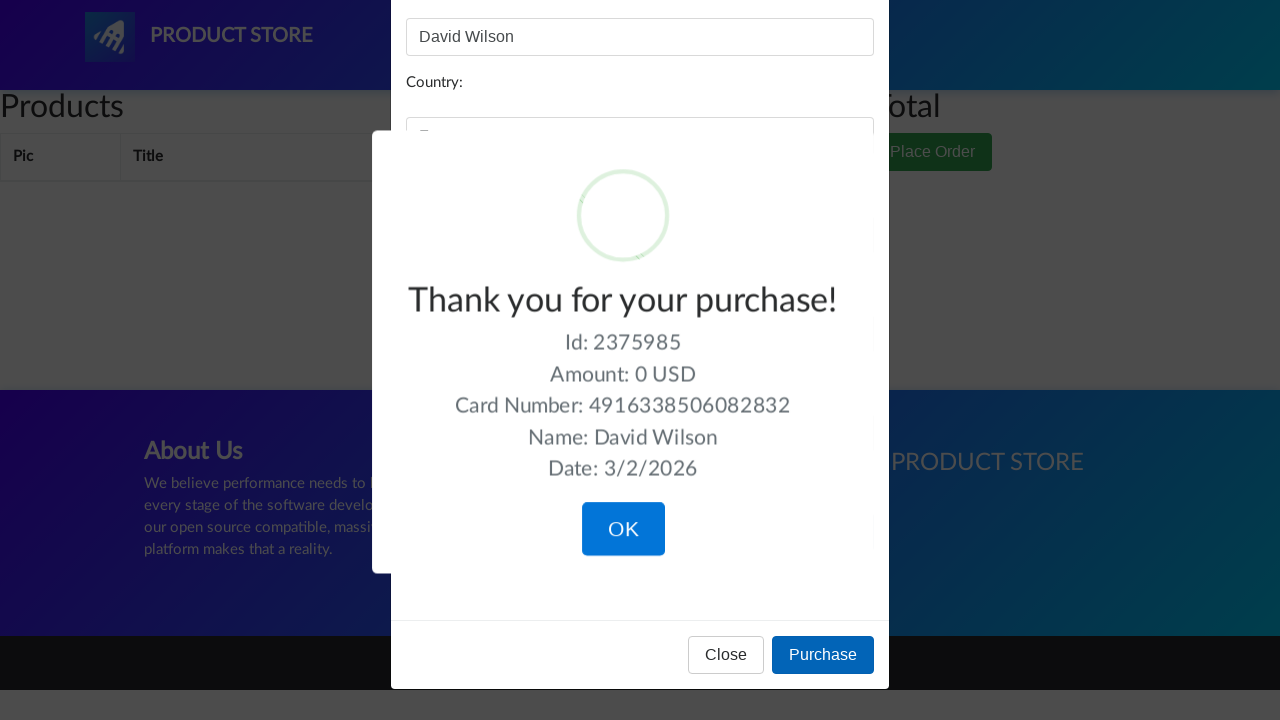

Waited 2 seconds for validation response
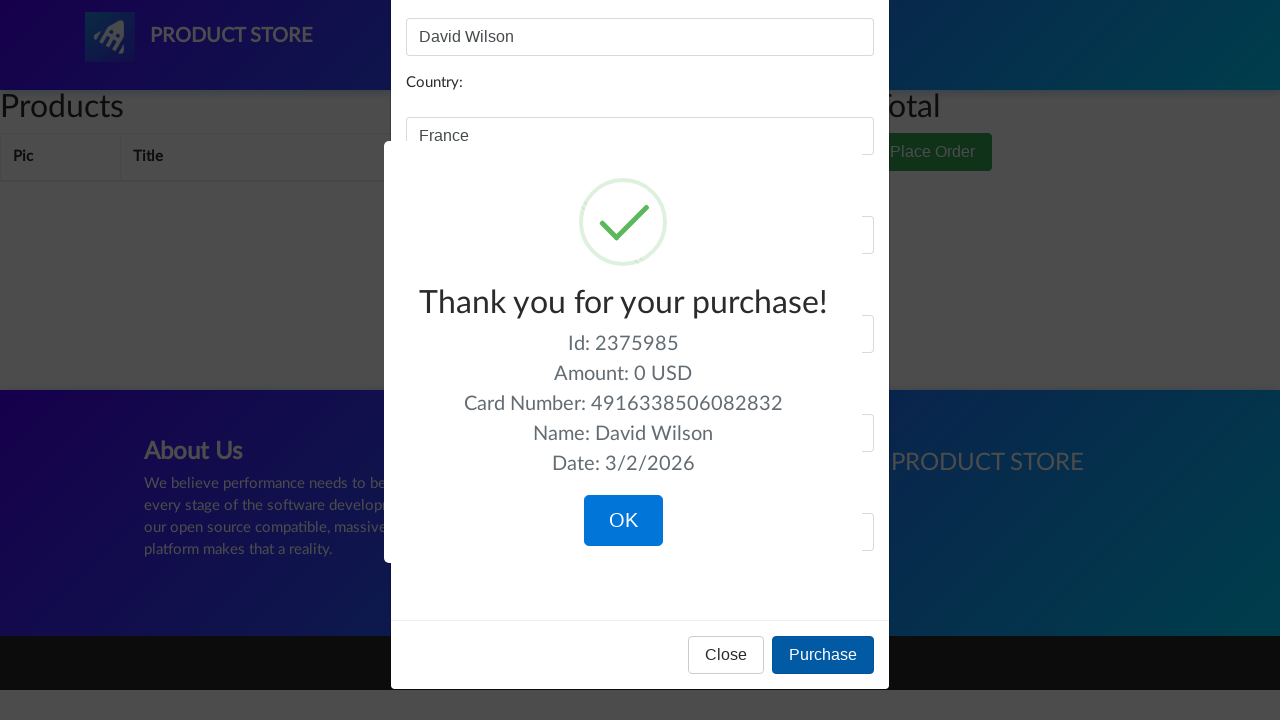

Clicked close button to dismiss the purchase modal at (726, 655) on #orderModal div div div:nth-child(3) button:nth-child(1)
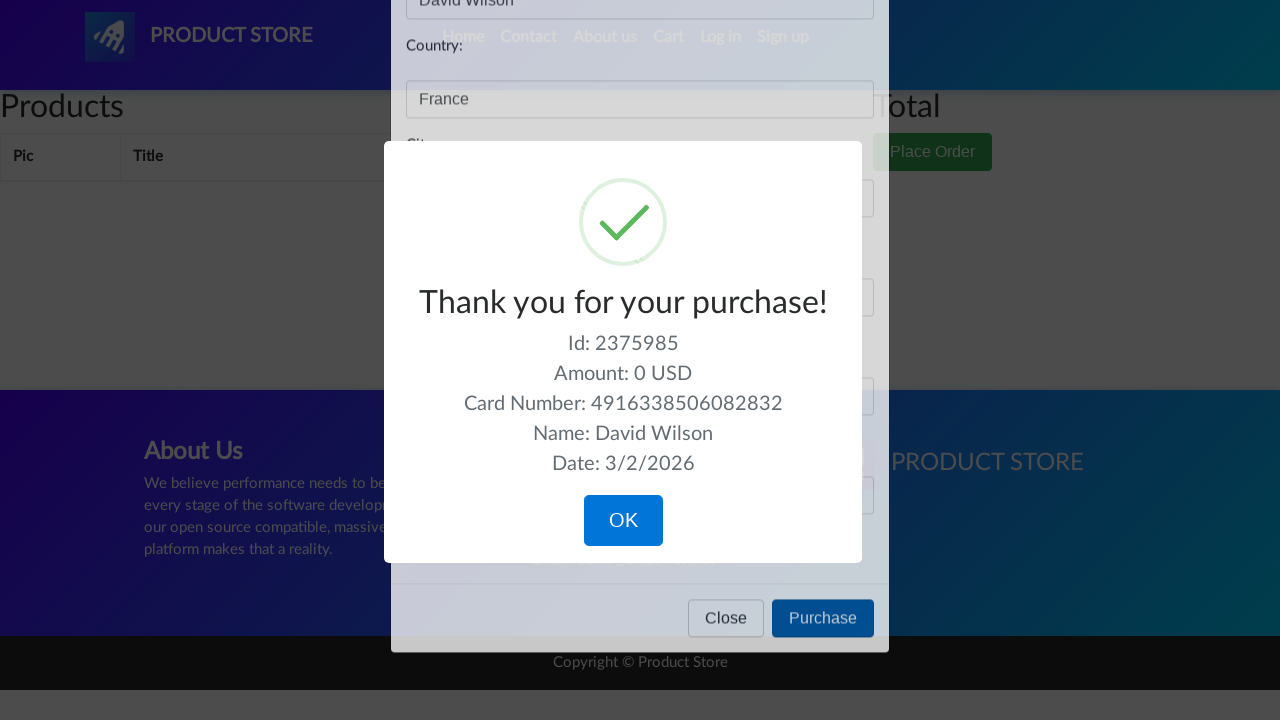

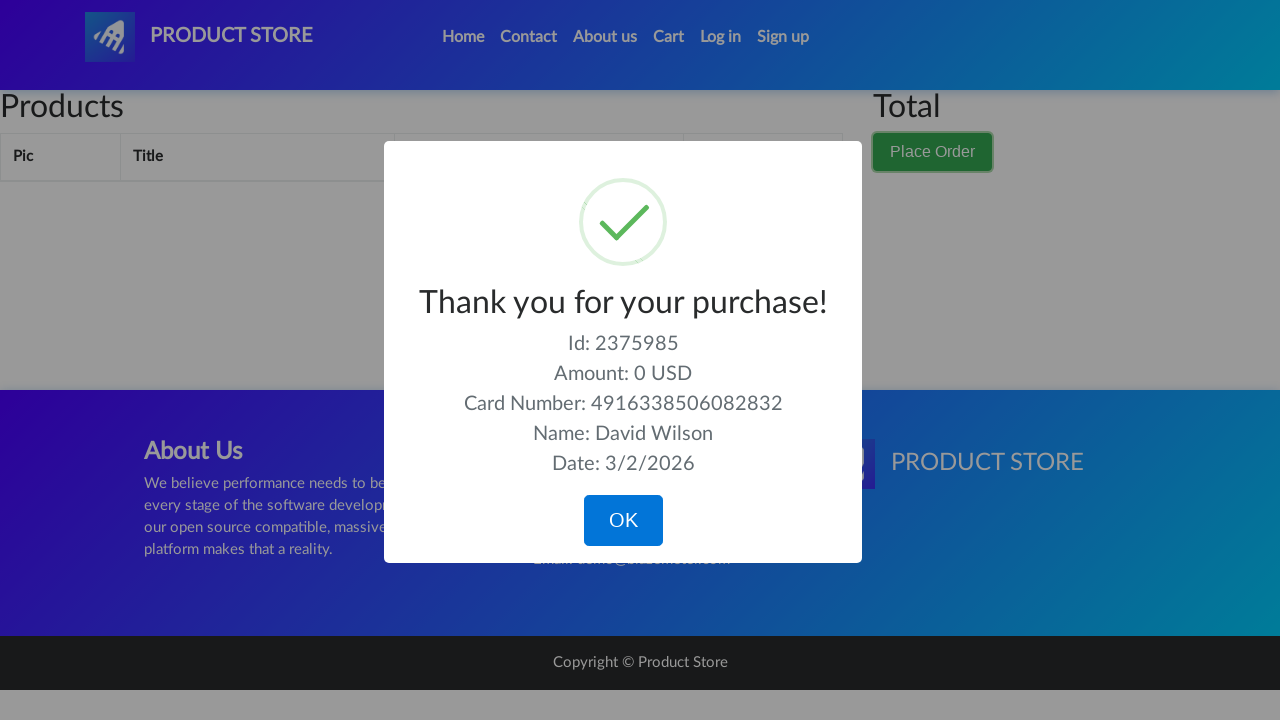